Counts the total number of iframe elements on the page

Starting URL: https://demoqa.com/frames

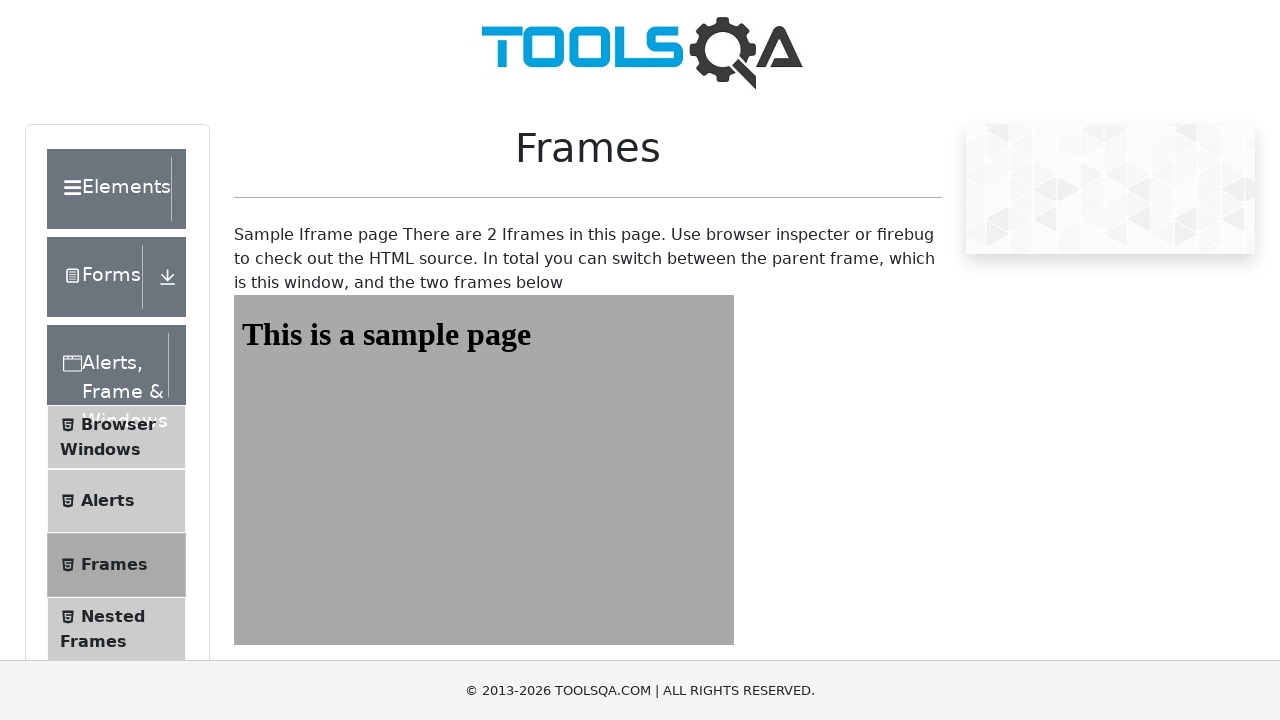

Navigated to https://demoqa.com/frames
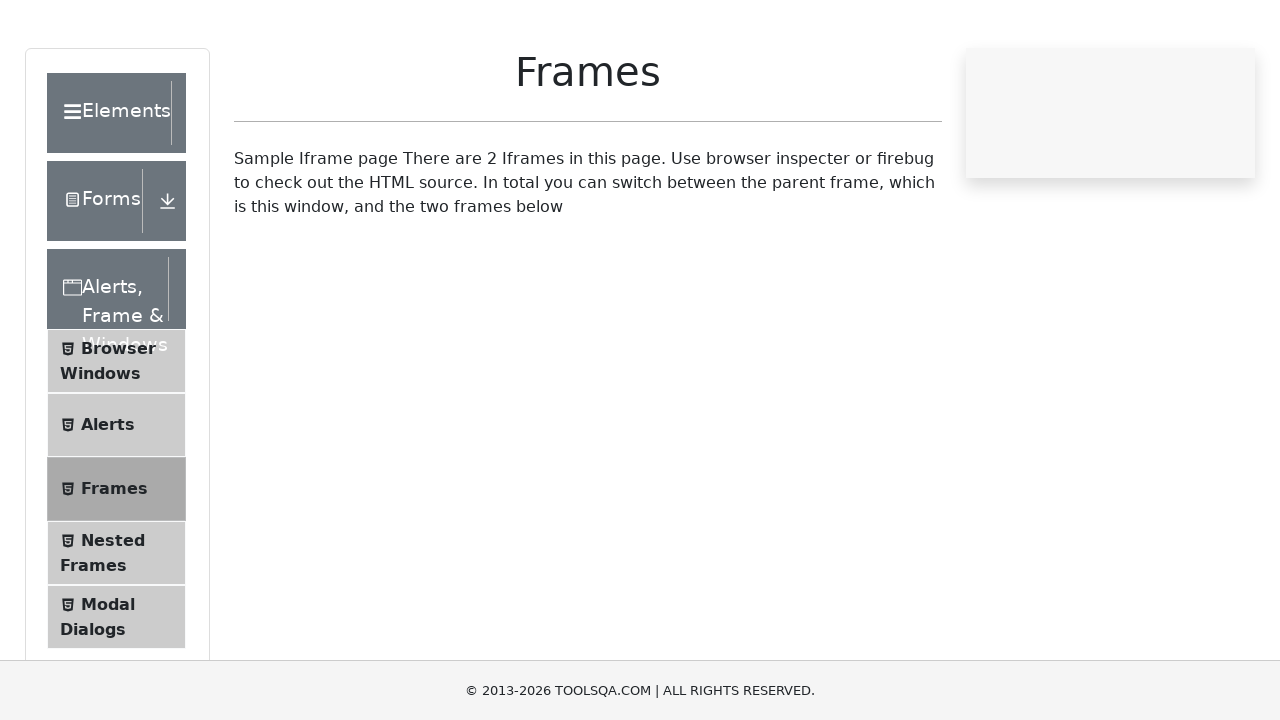

Located all iframe elements on the page
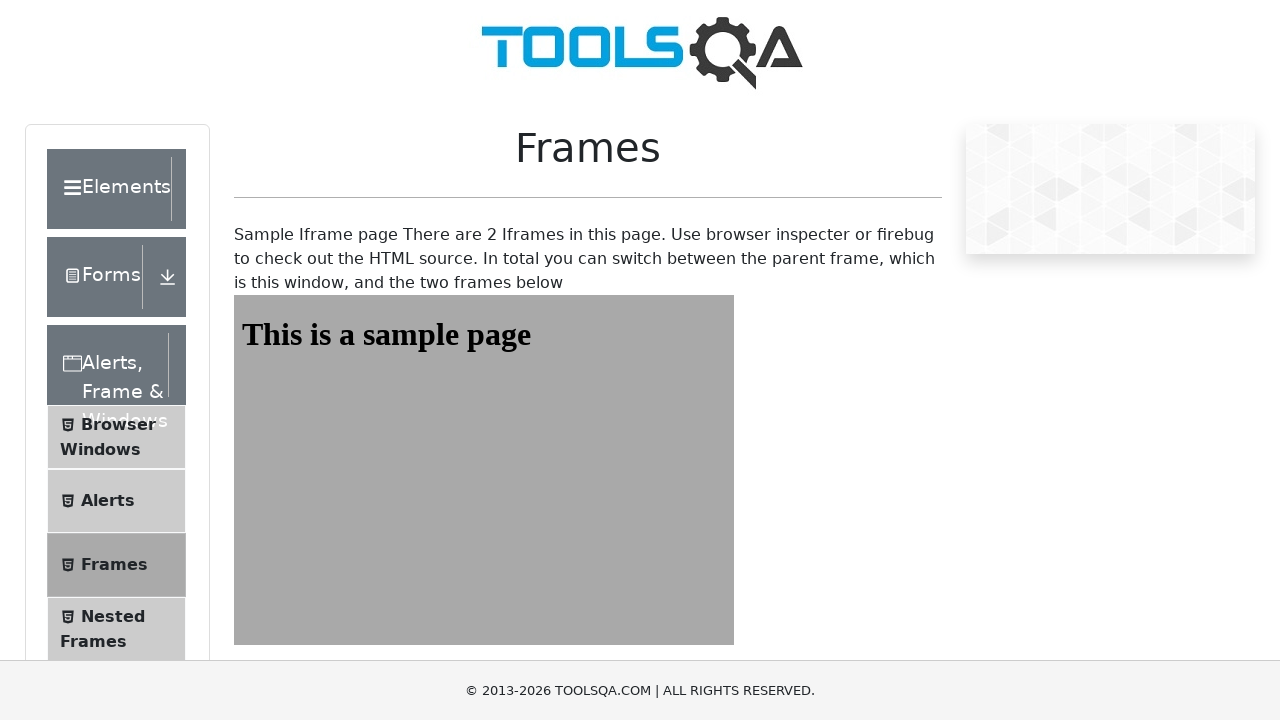

Counted total number of frames: 4
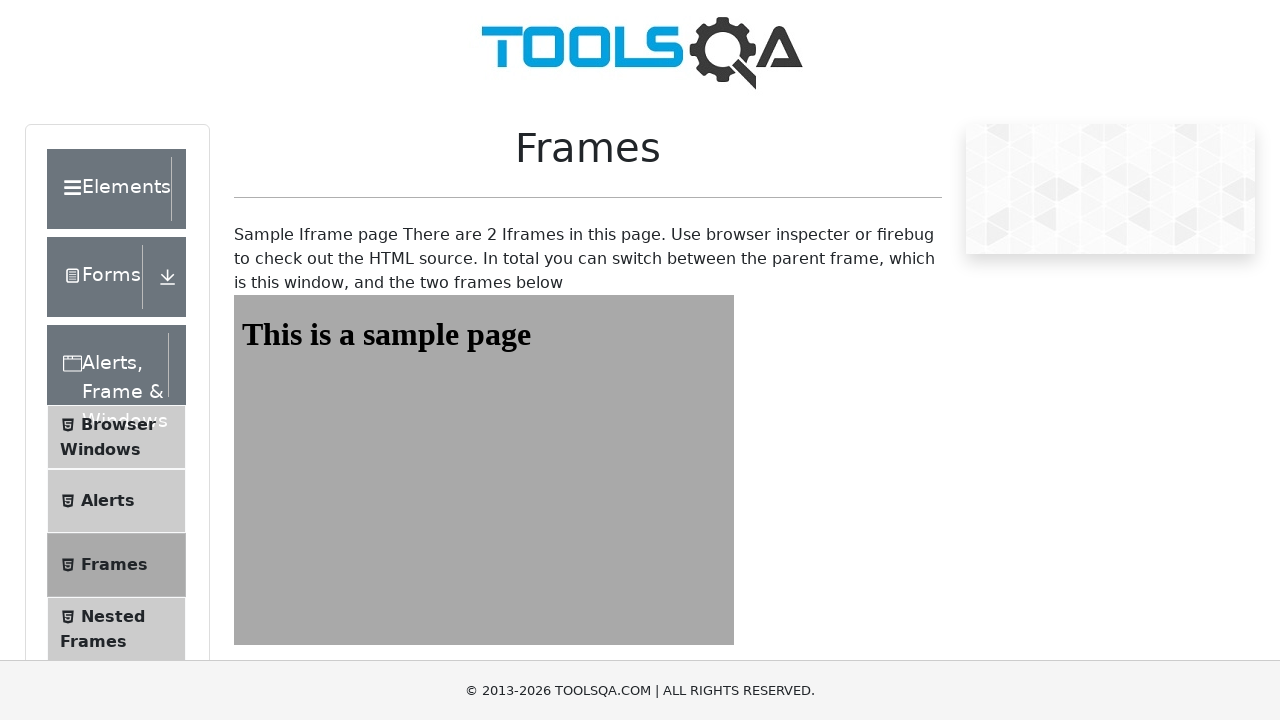

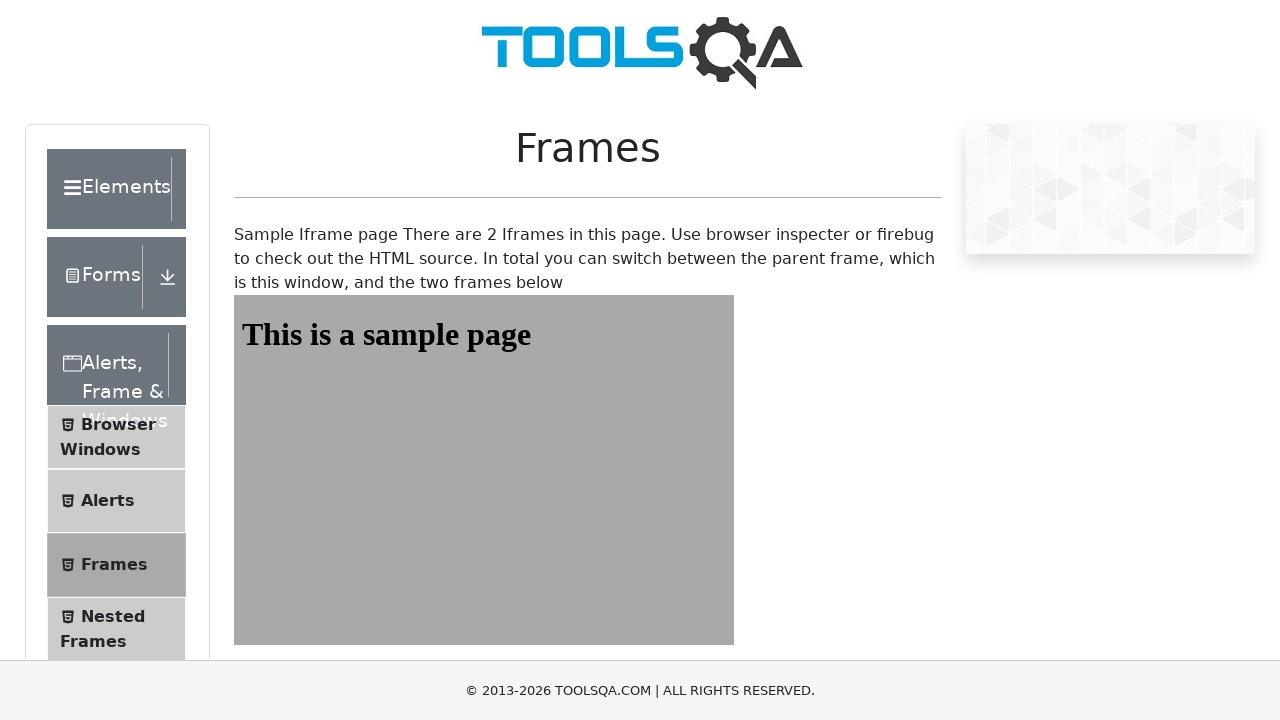